Tests dynamic table functionality by expanding a details section, entering JSON data, refreshing the table, and verifying the data is displayed correctly

Starting URL: https://testpages.herokuapp.com/styled/tag/dynamic-table.html

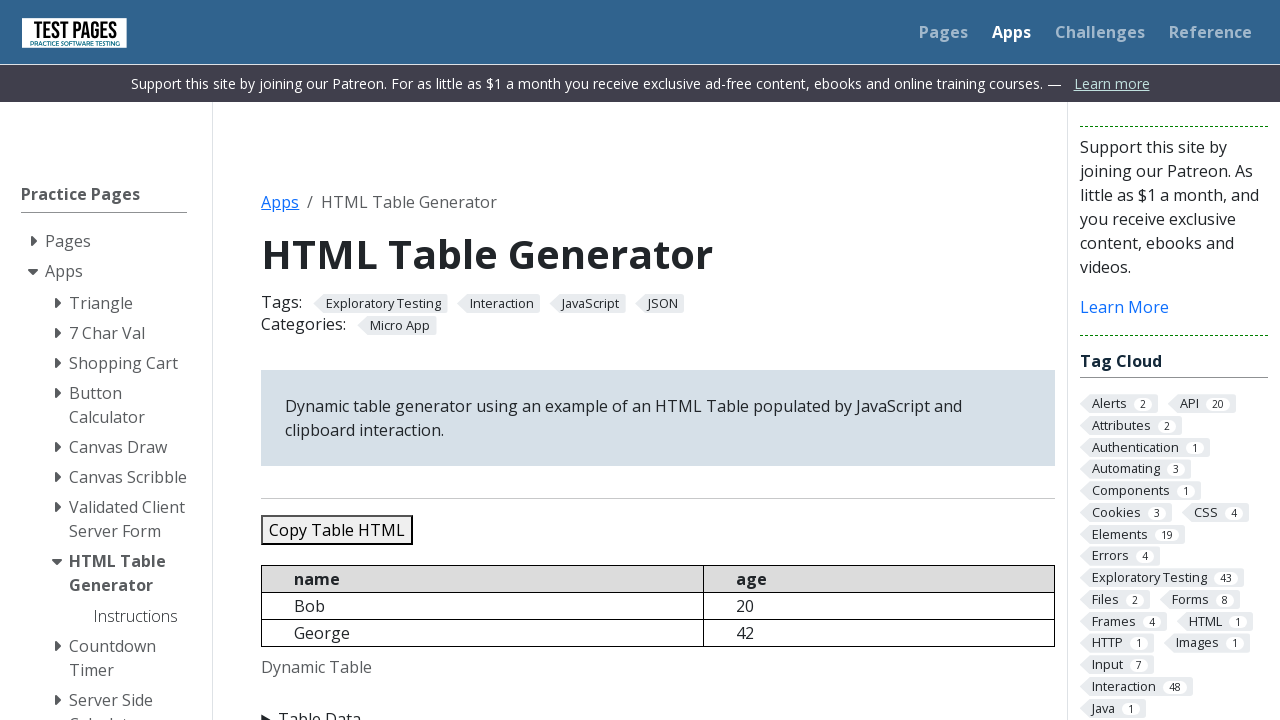

Navigated to dynamic table test page
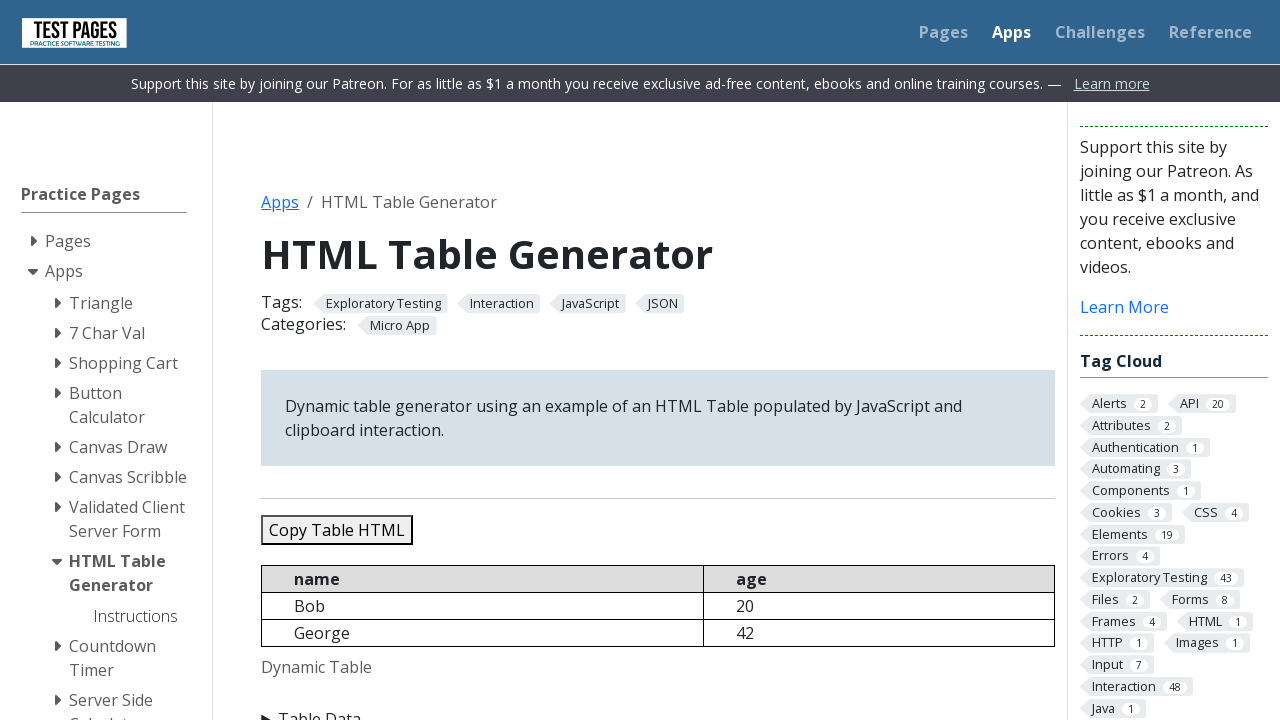

Expanded the details section at (658, 708) on xpath=//details/summary
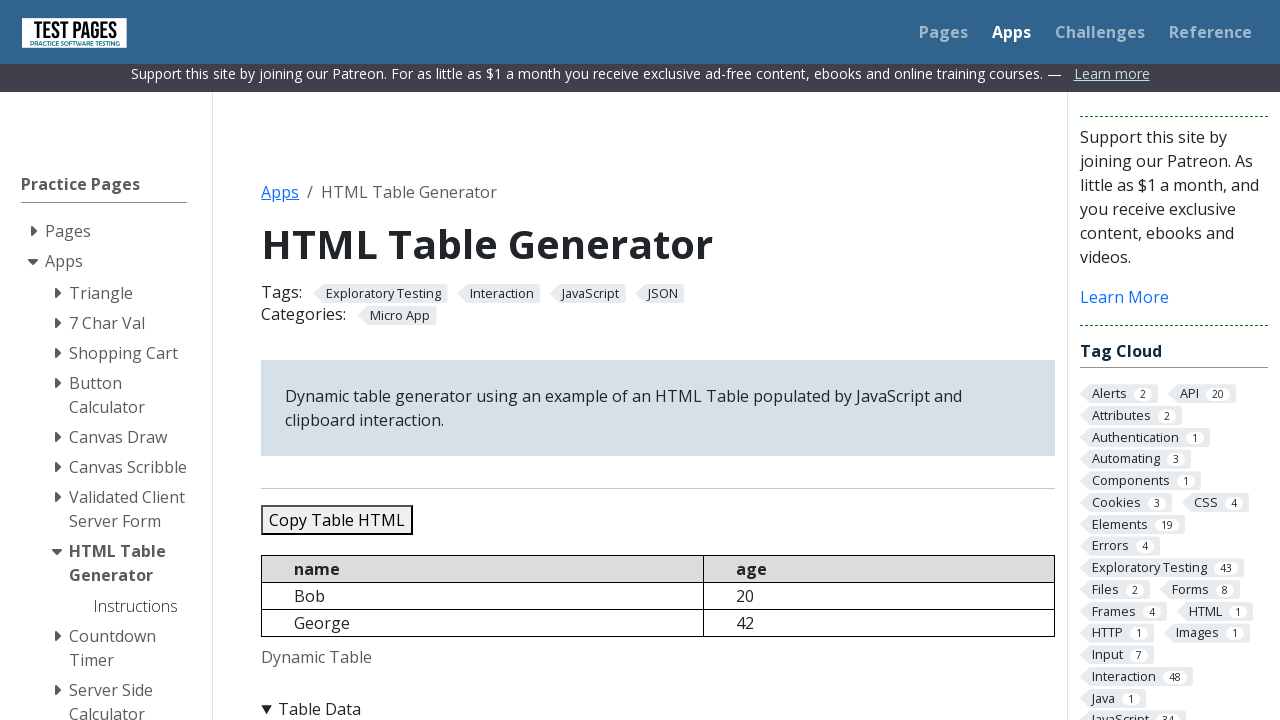

Entered JSON data with 5 test records into the data input field on #jsondata
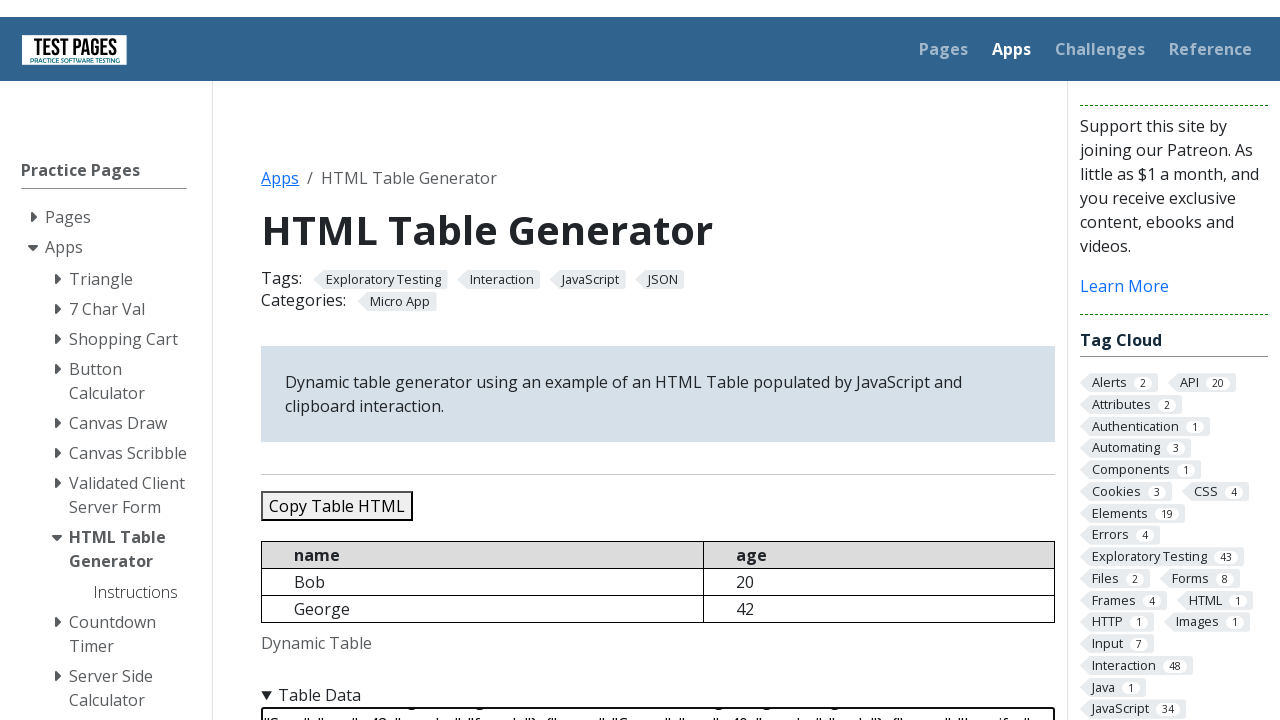

Clicked the refresh button to update the table at (359, 360) on #refreshtable
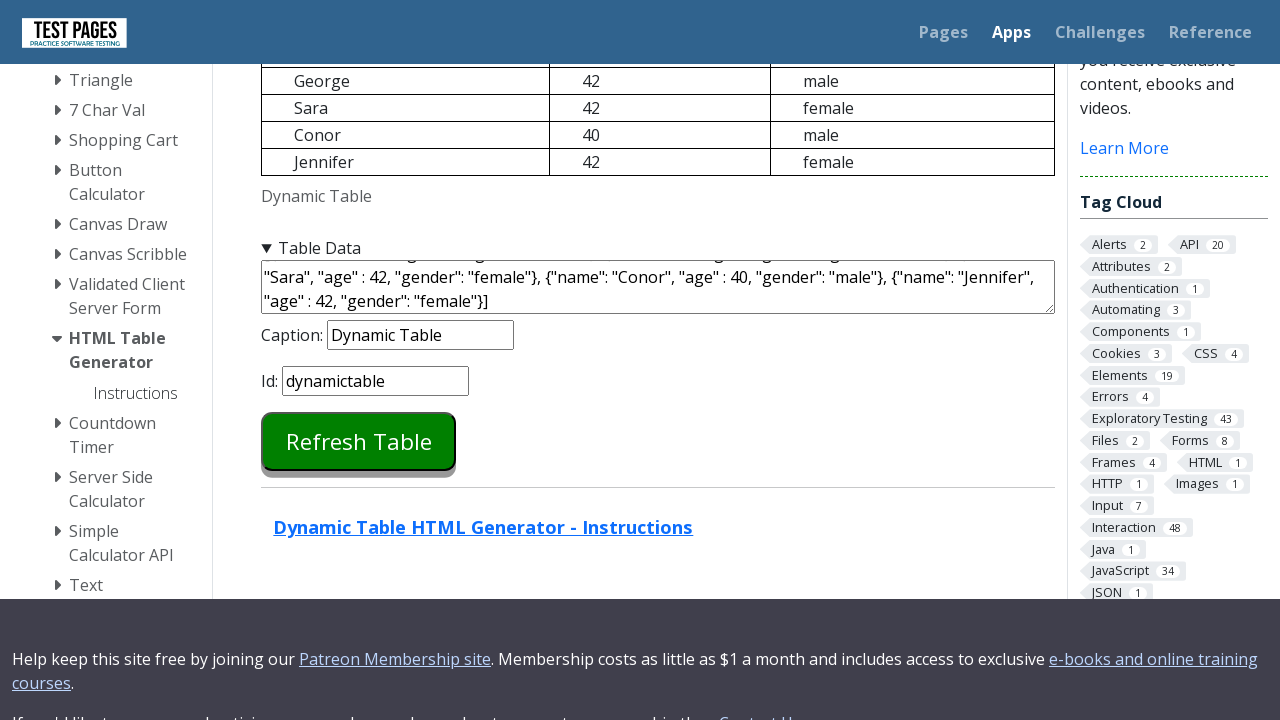

Table loaded and is visible on the page
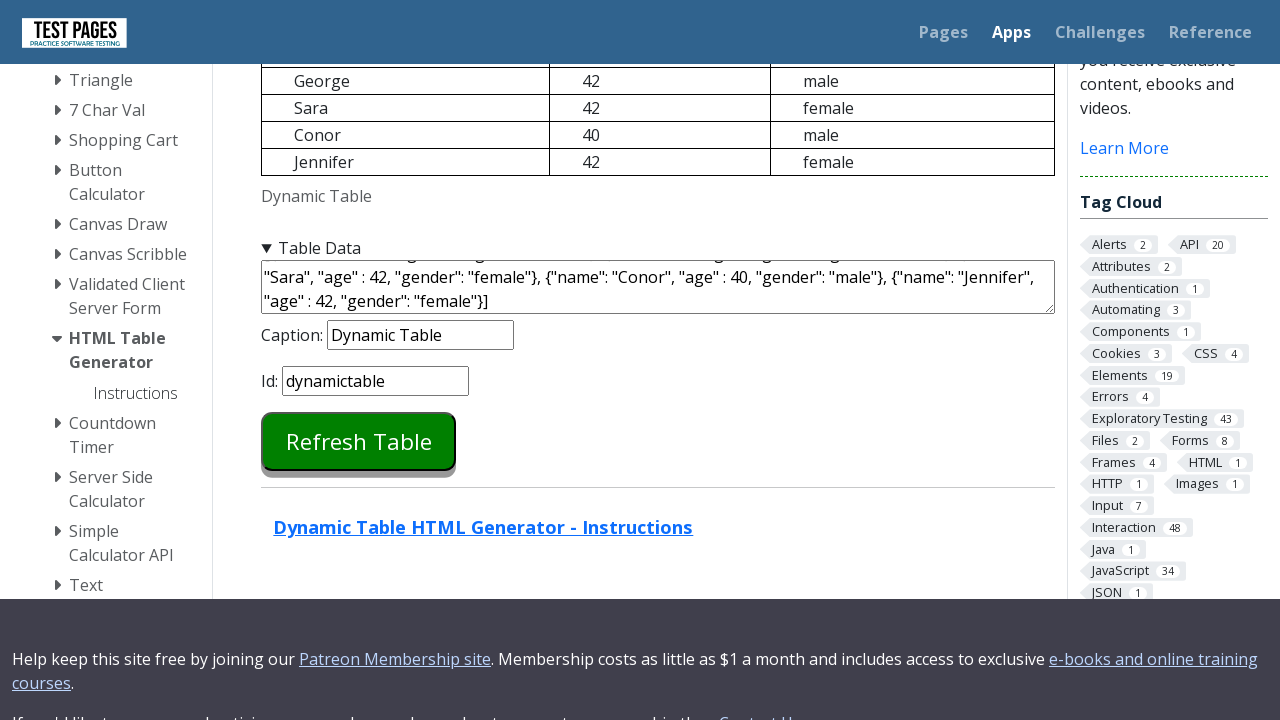

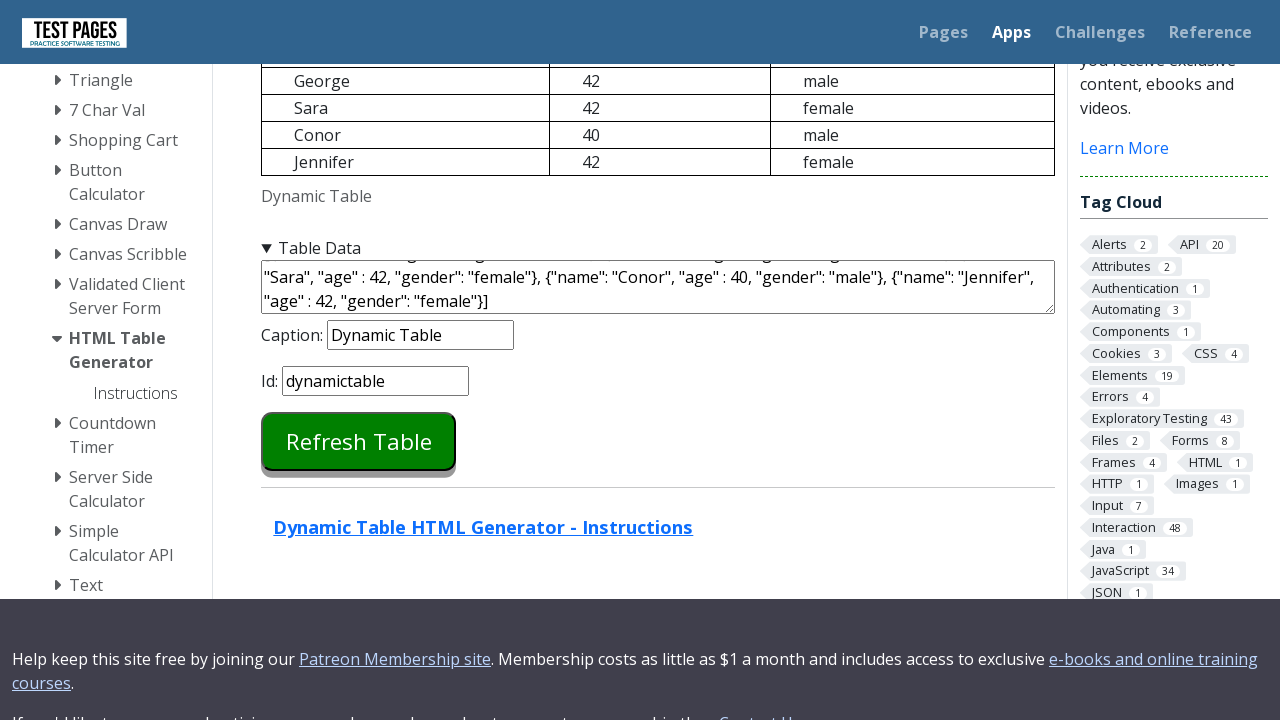